Tests dynamic click button functionality by clicking the button and verifying the success message appears

Starting URL: https://demoqa.com/buttons

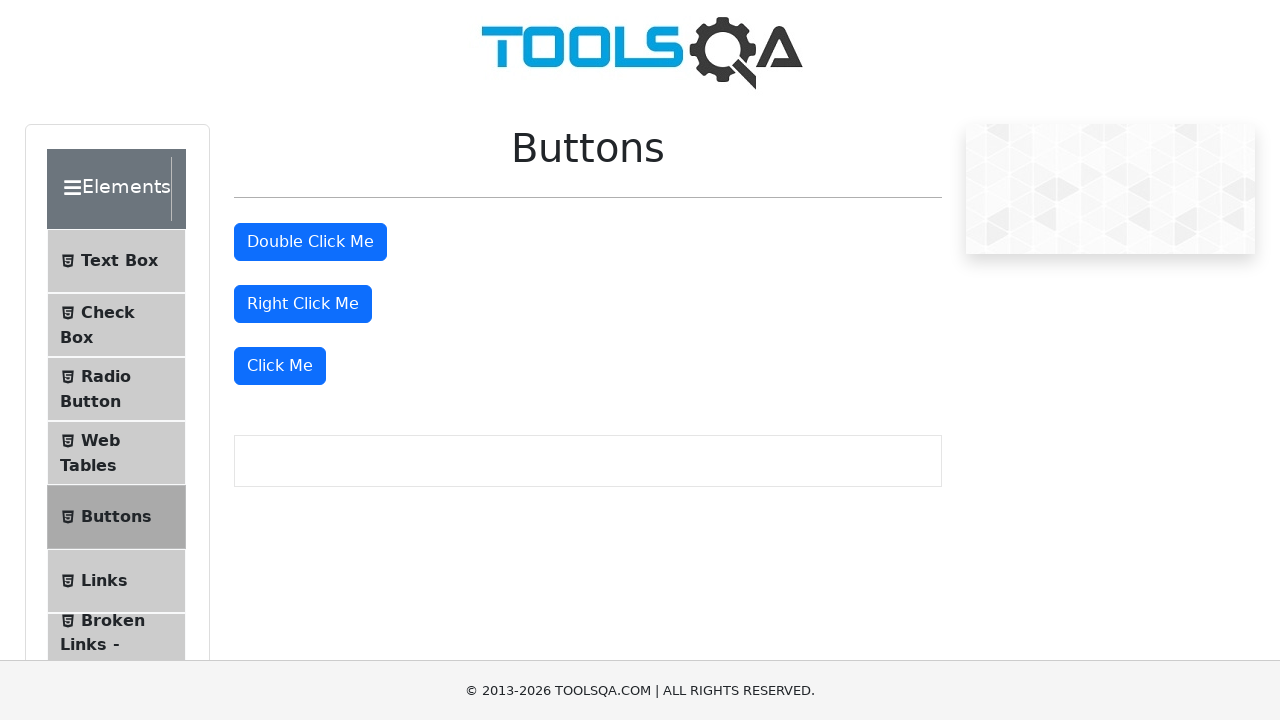

Clicked the 'Click Me' button at (280, 366) on xpath=//button[text()="Click Me"]
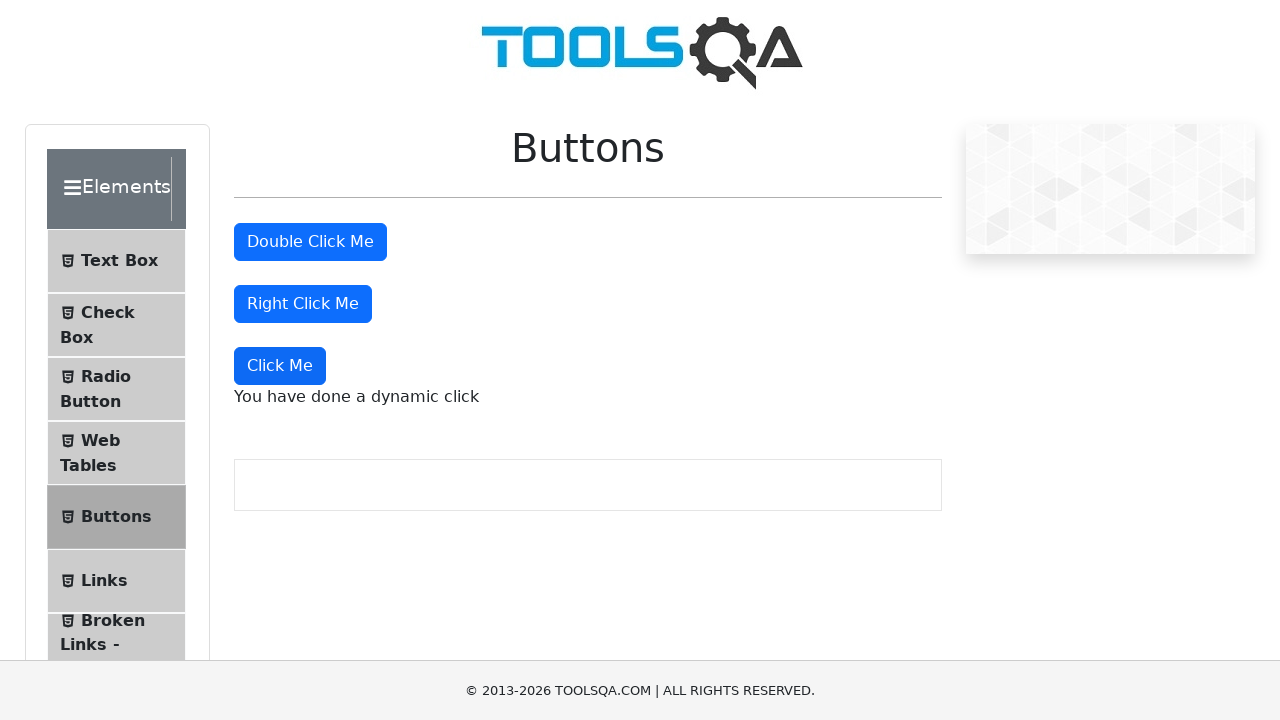

Verified success message 'You have done a dynamic click' appeared
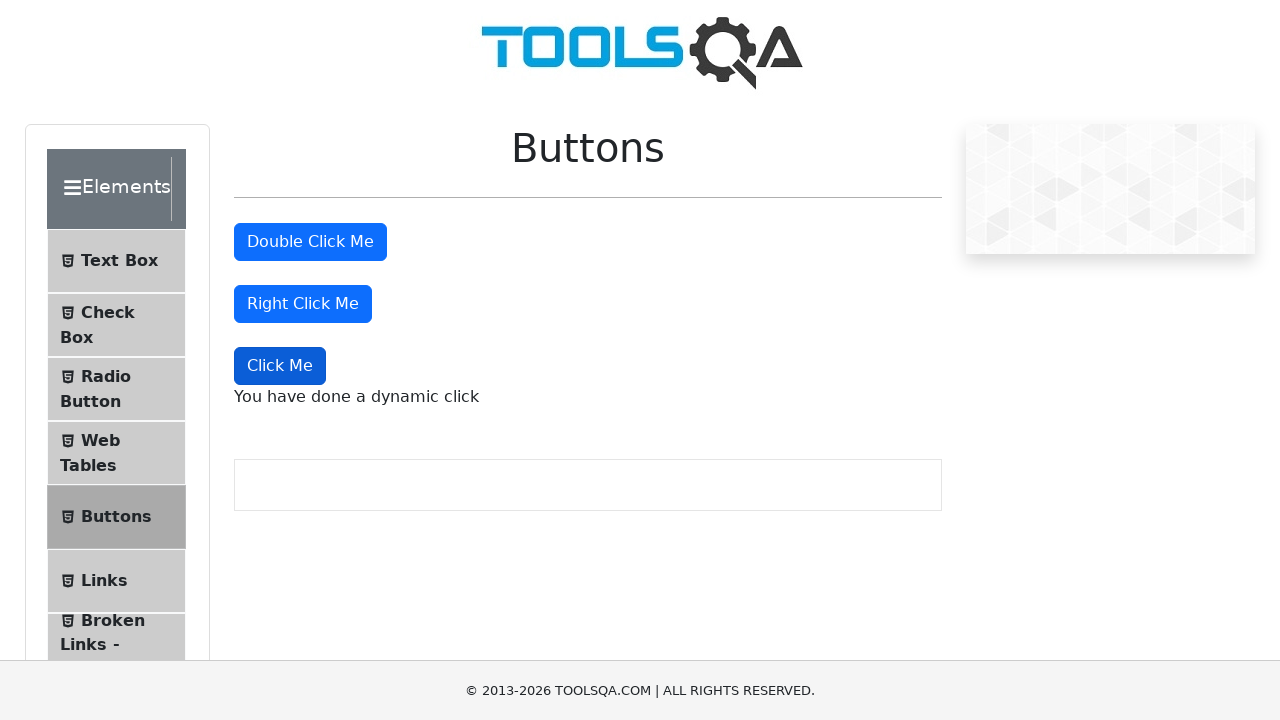

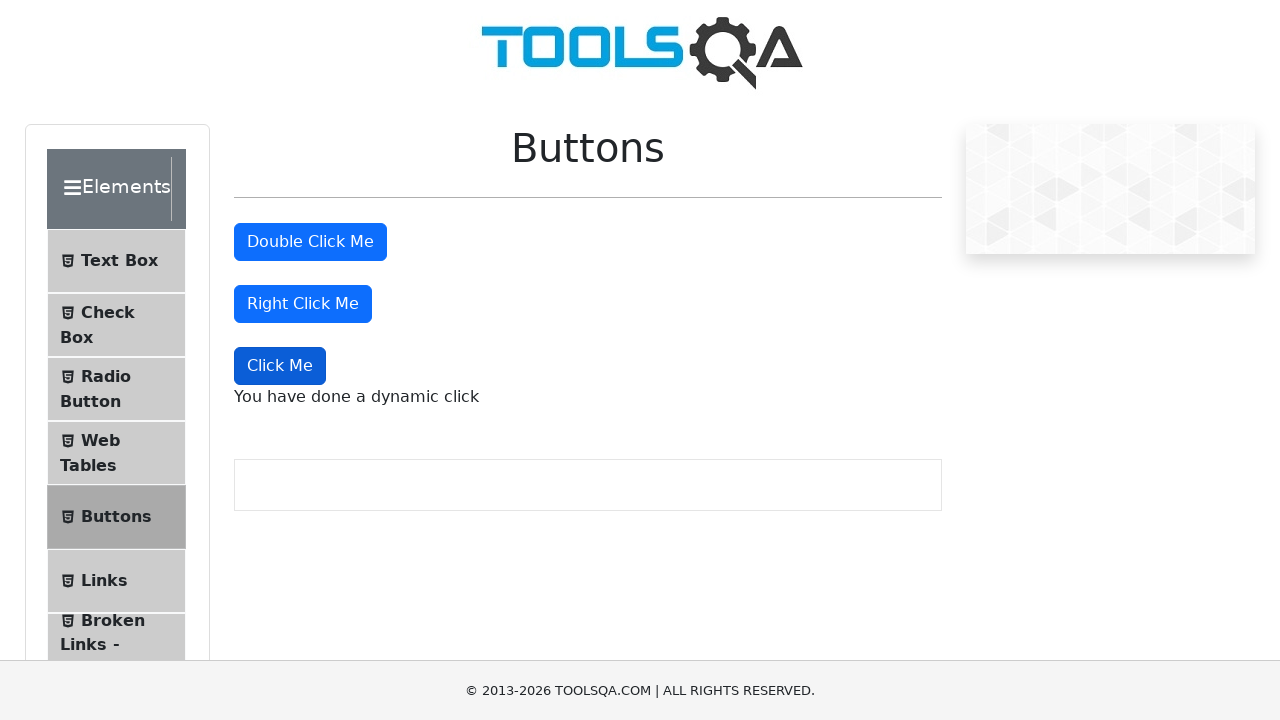